Tests the About dropdown menu by clicking each dropdown item and navigating back

Starting URL: https://www.selenium.dev/

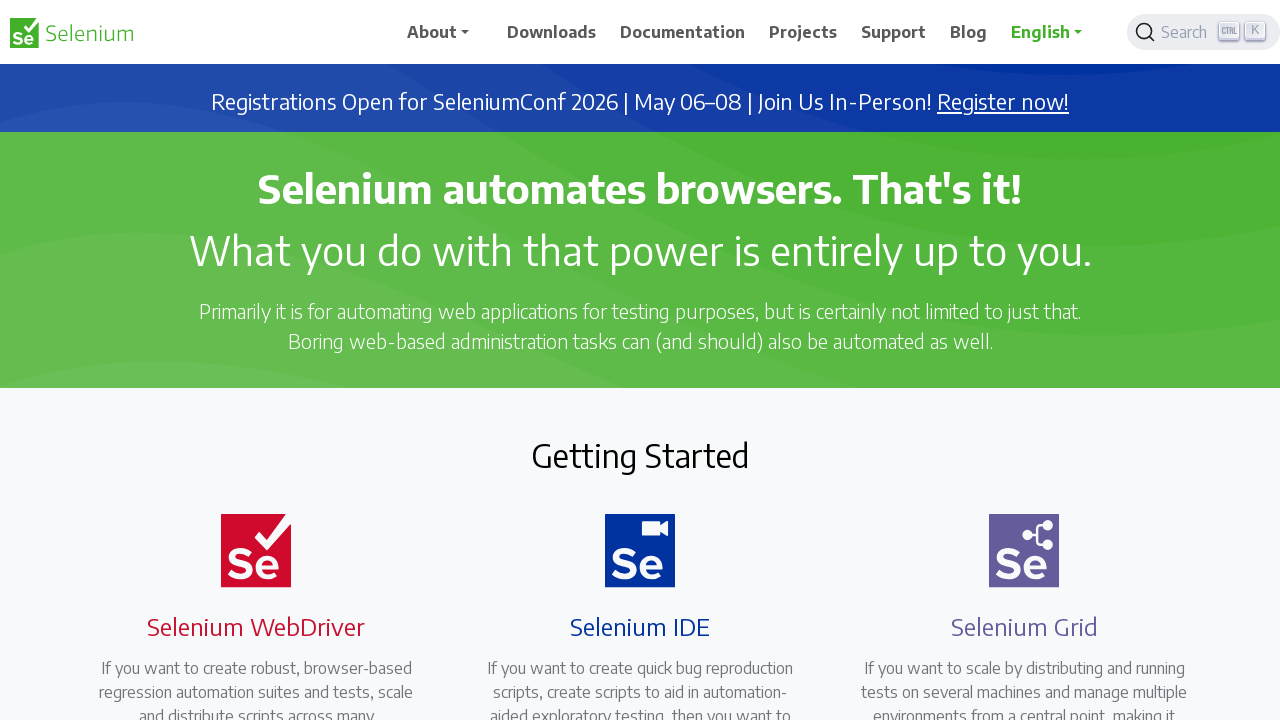

Clicked About dropdown menu at (445, 32) on #navbarDropdown
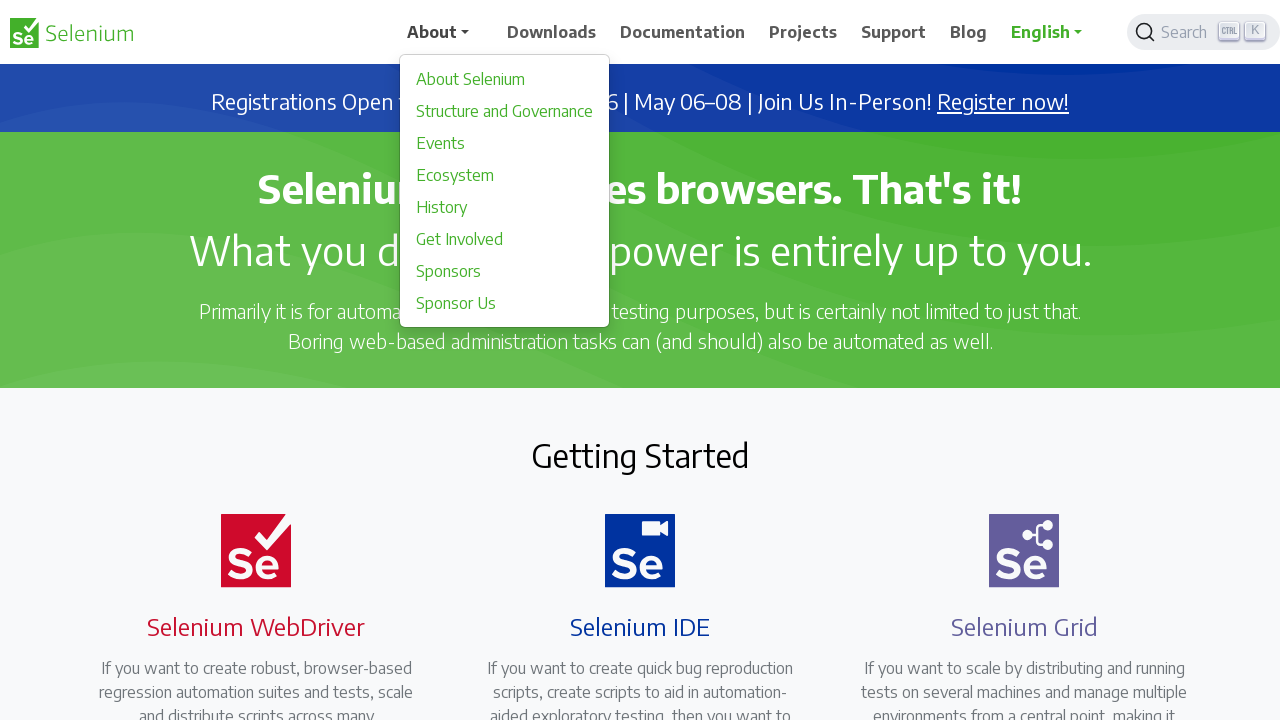

Clicked dropdown item 'About Selenium' at (505, 79) on text=About Selenium
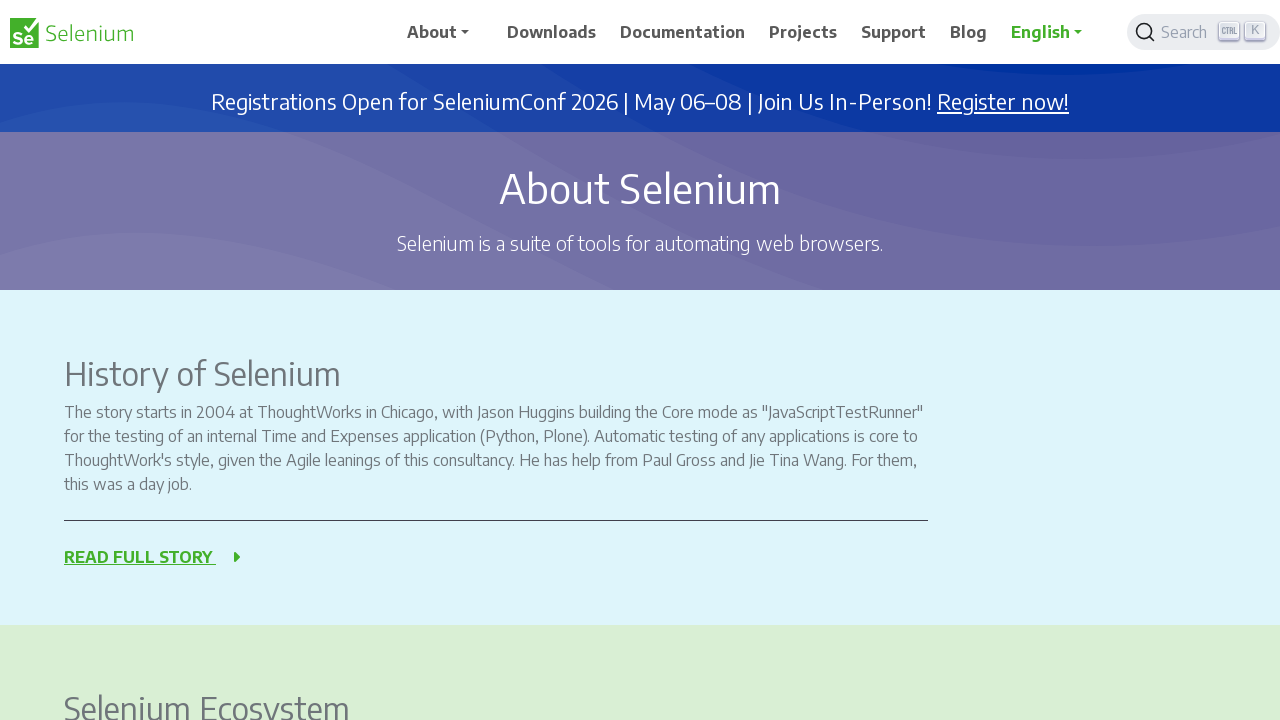

Navigated back from 'About Selenium' page
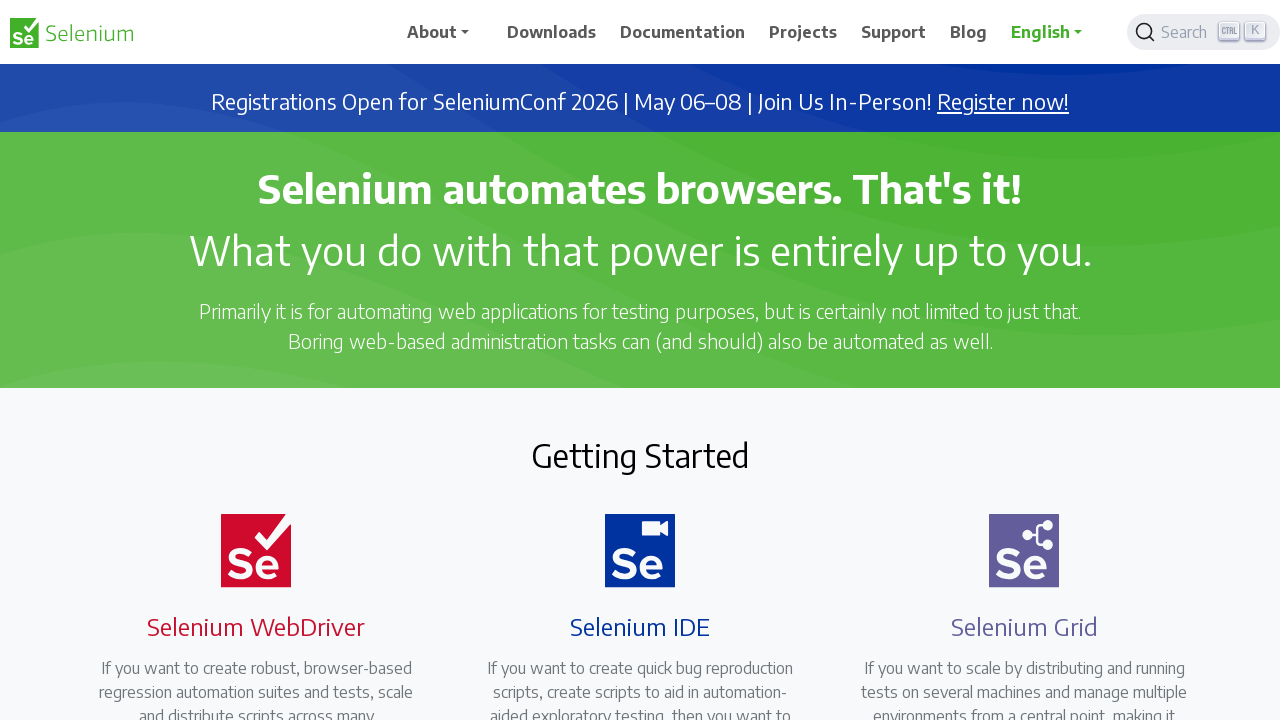

Waited for network idle state after navigation
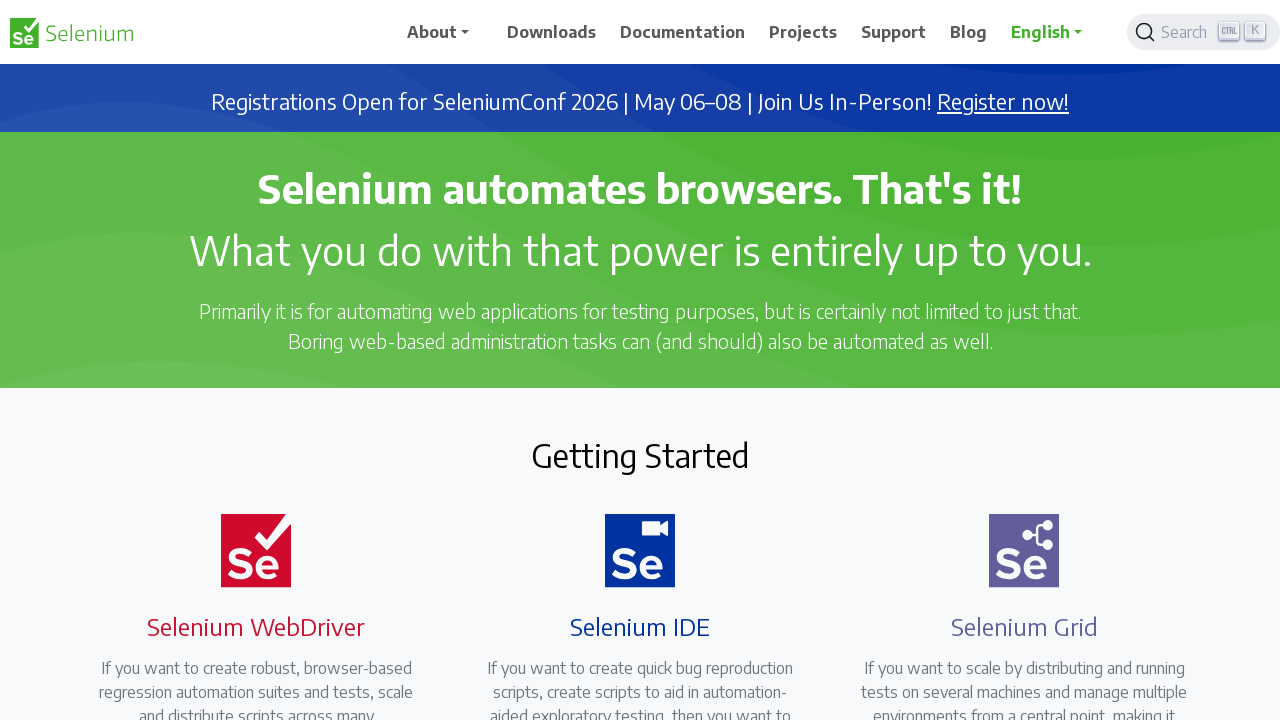

Clicked About dropdown menu at (445, 32) on #navbarDropdown
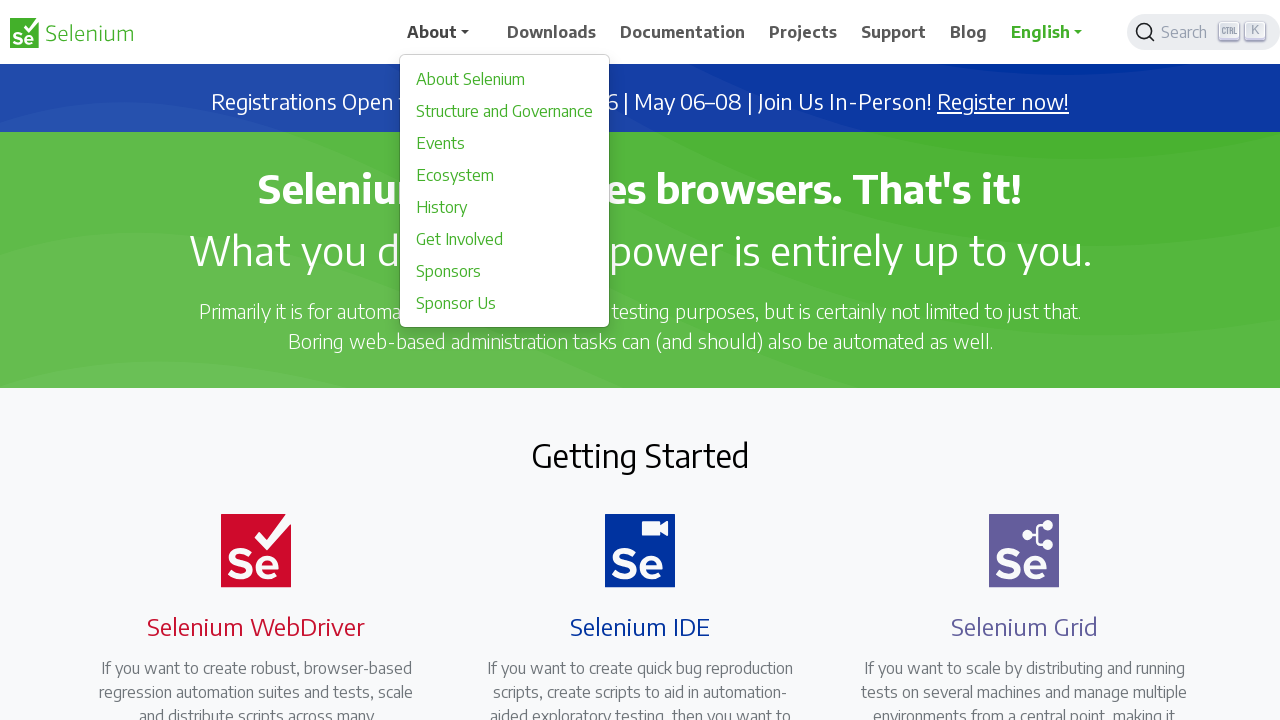

Clicked dropdown item 'Structure and Governance' at (505, 111) on text=Structure and Governance
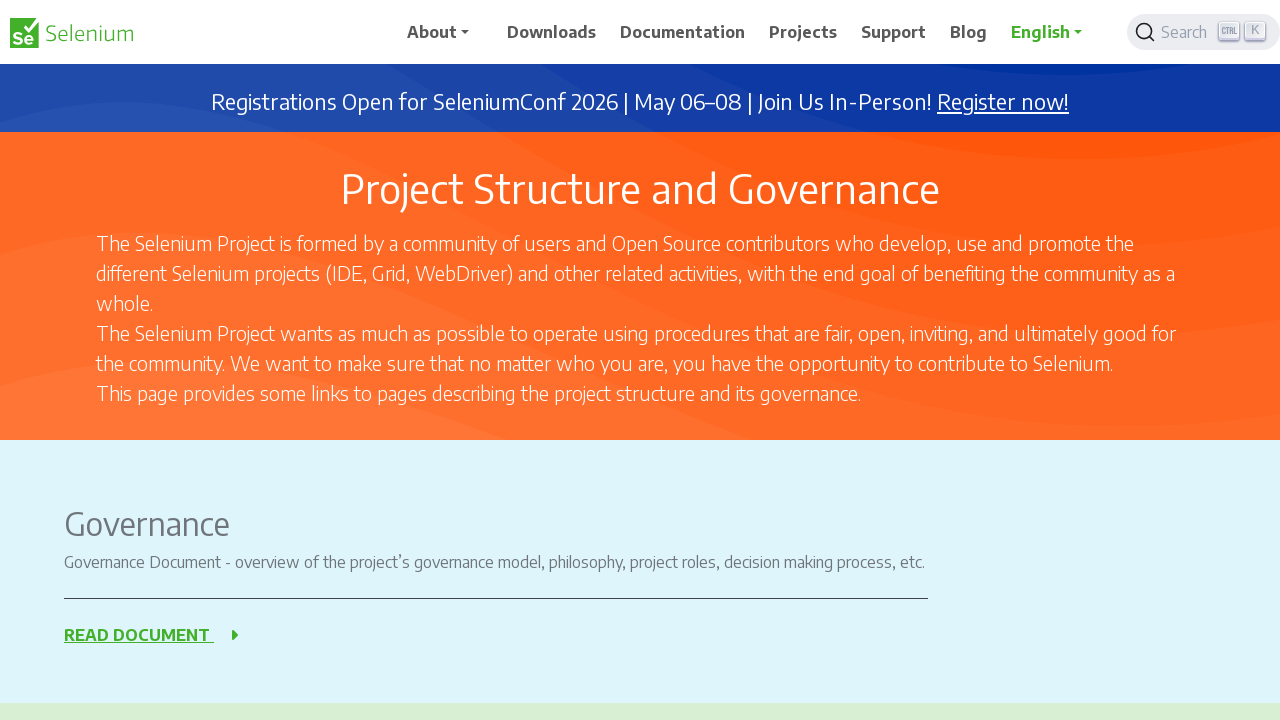

Navigated back from 'Structure and Governance' page
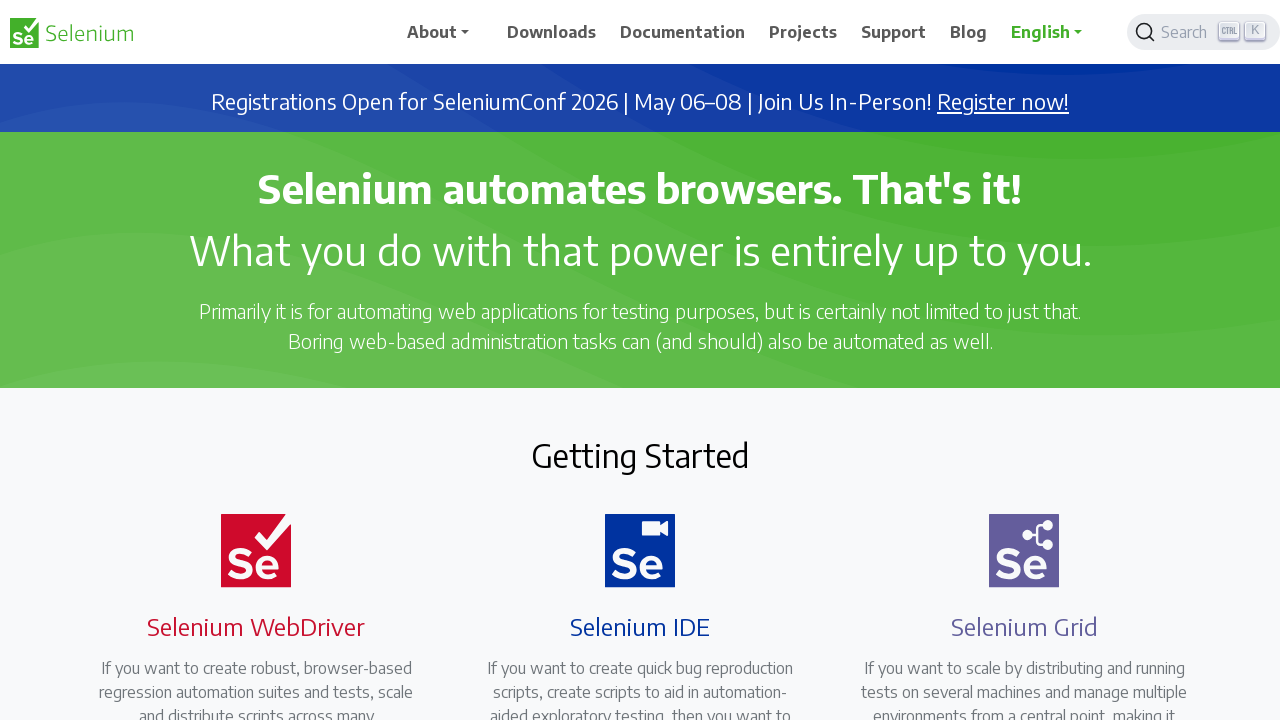

Waited for network idle state after navigation
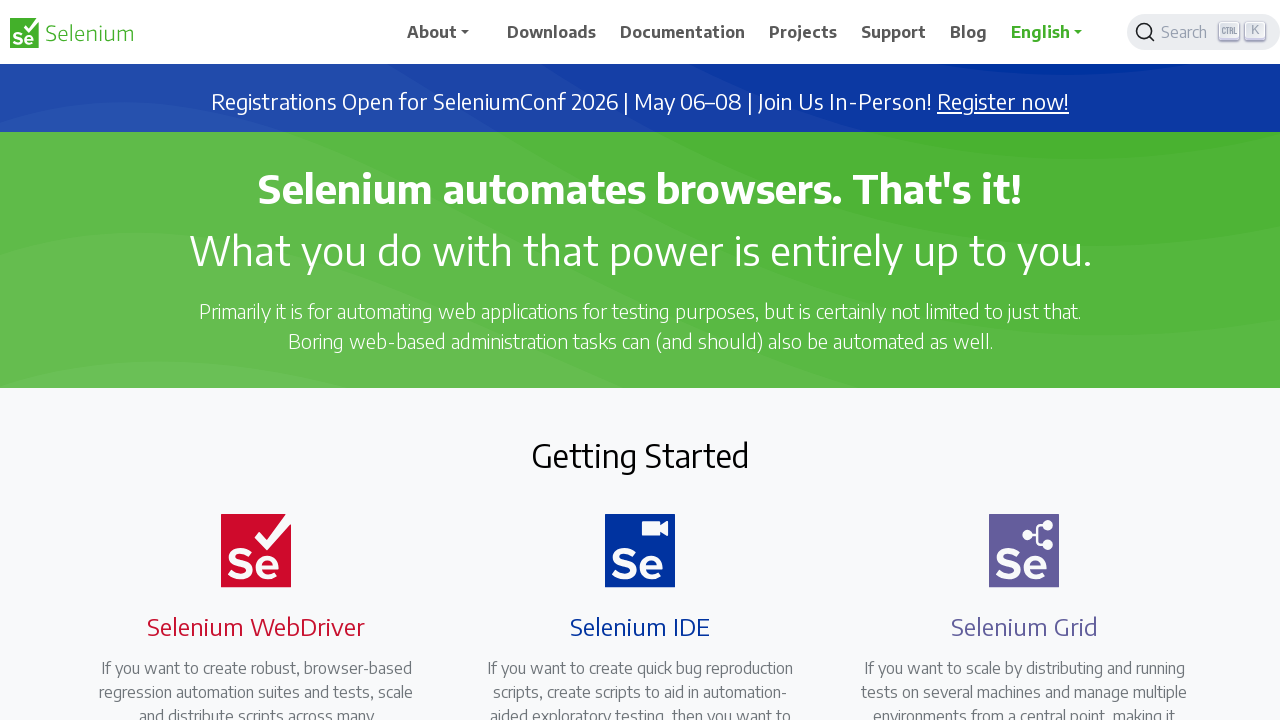

Clicked About dropdown menu at (445, 32) on #navbarDropdown
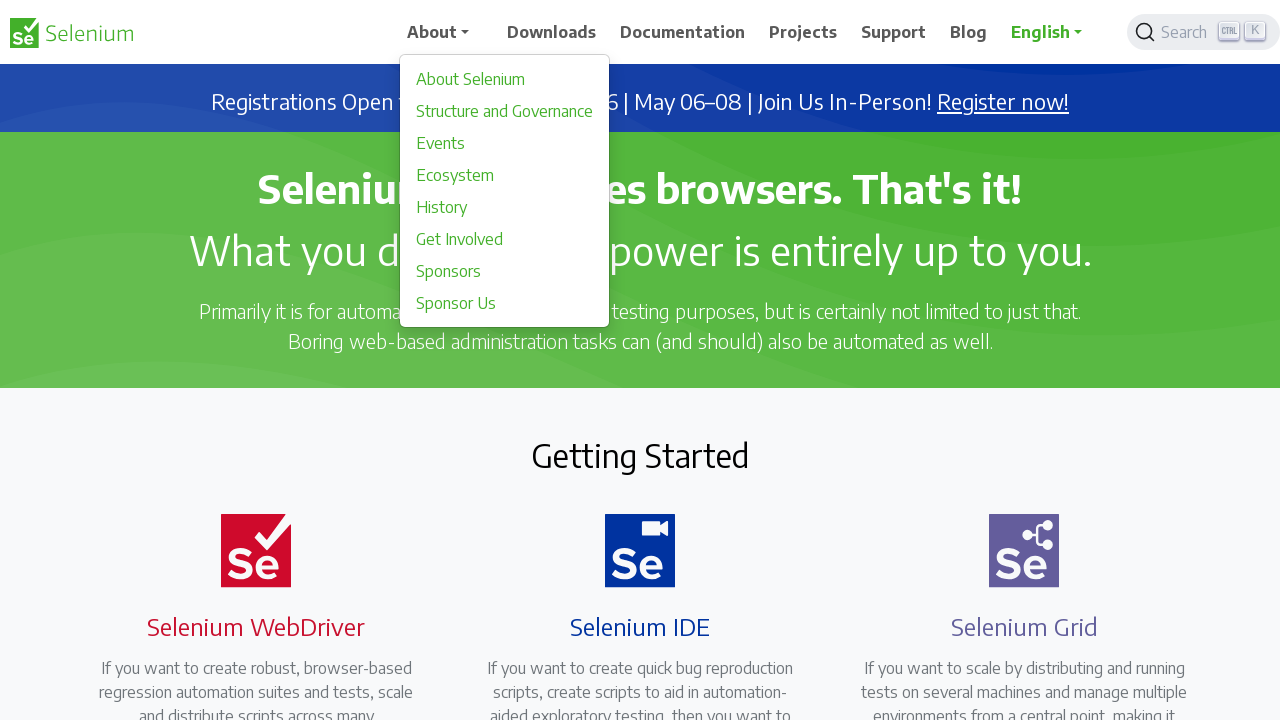

Clicked dropdown item 'Ecosystem' at (505, 175) on text=Ecosystem
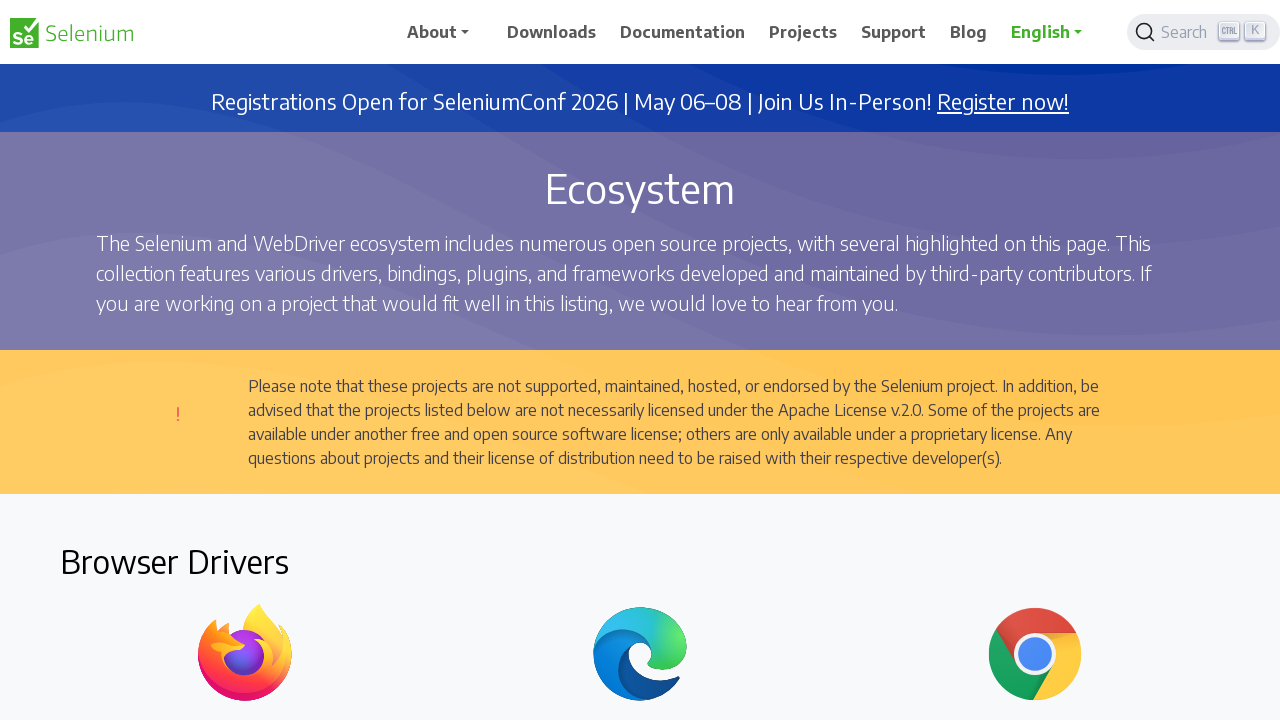

Navigated back from 'Ecosystem' page
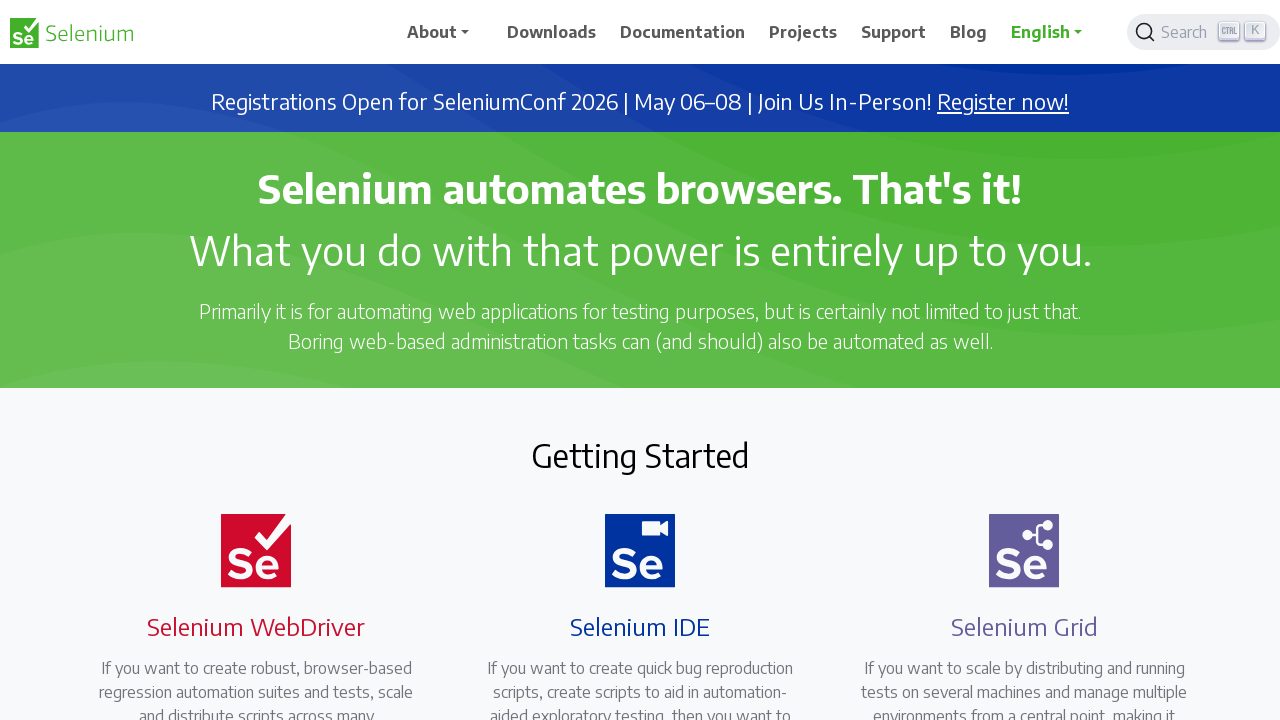

Waited for network idle state after navigation
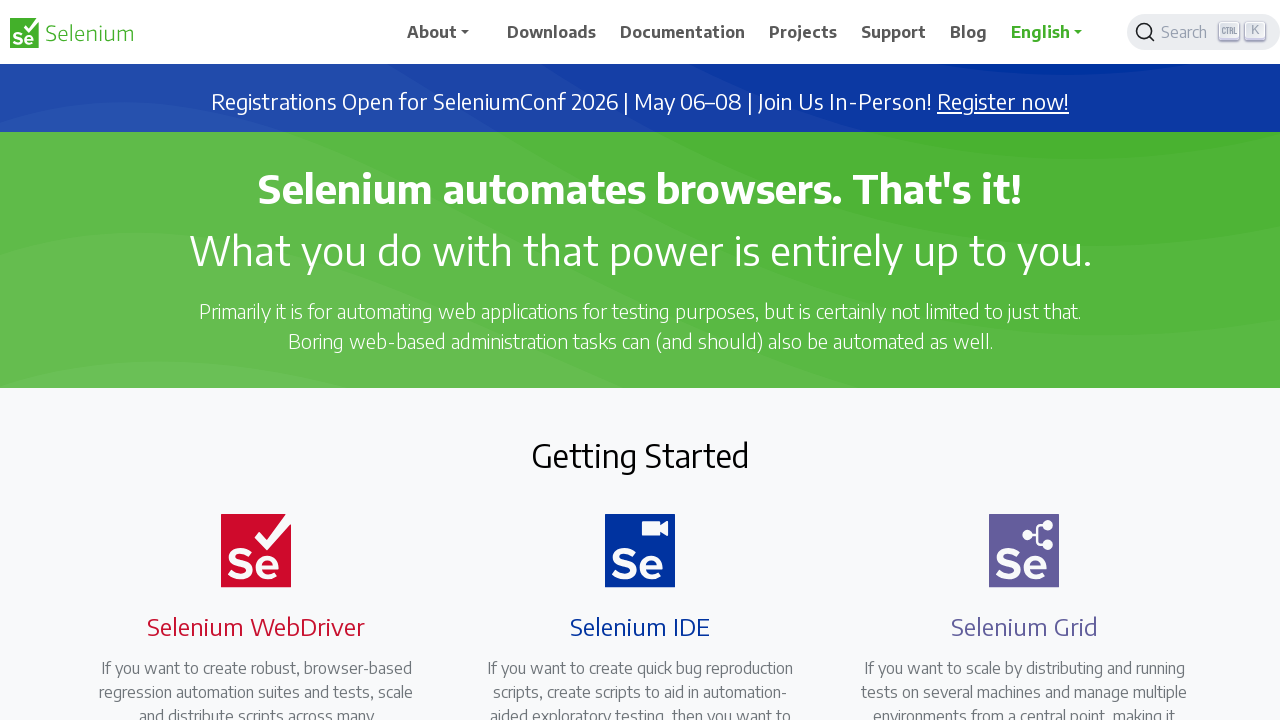

Clicked About dropdown menu at (445, 32) on #navbarDropdown
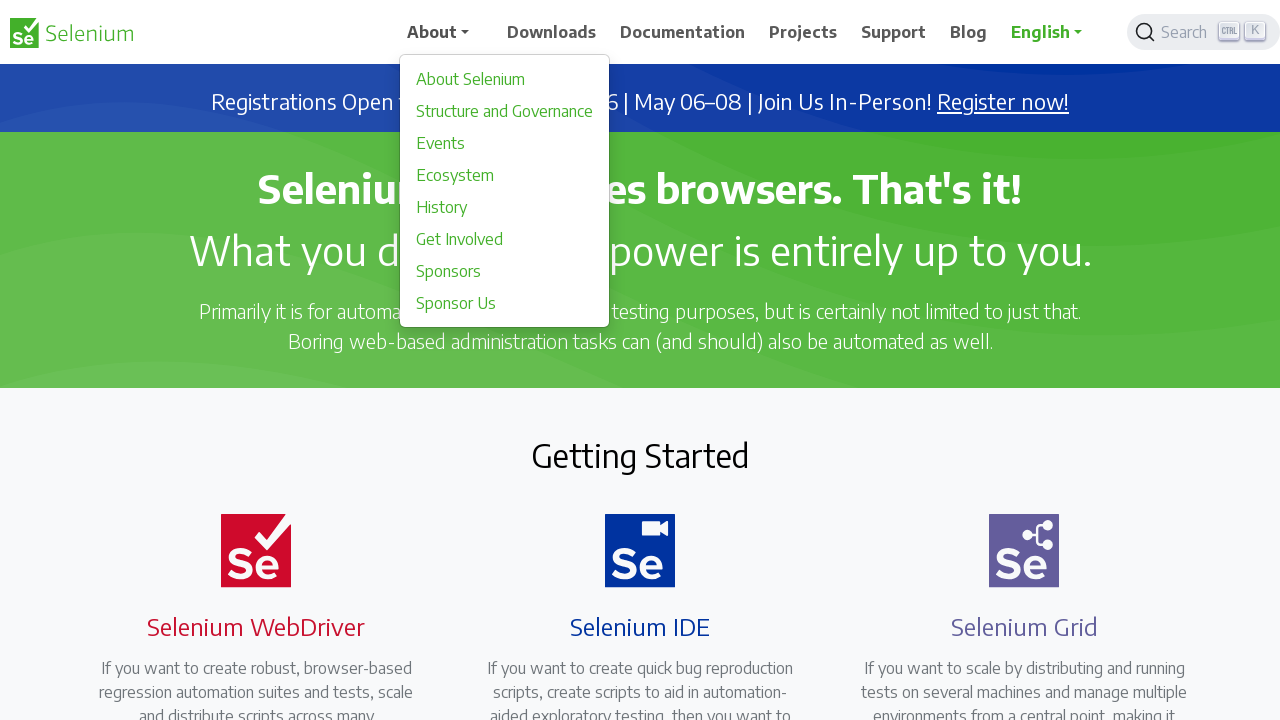

Clicked dropdown item 'History' at (505, 207) on text=History
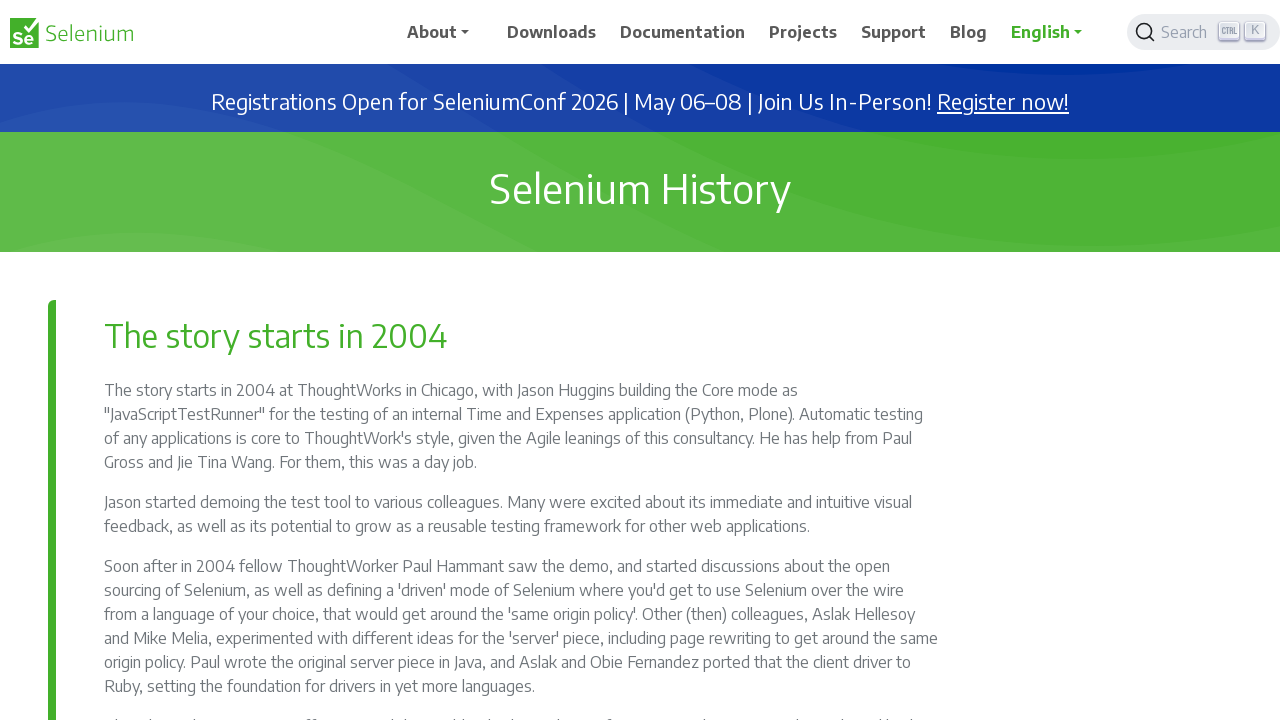

Navigated back from 'History' page
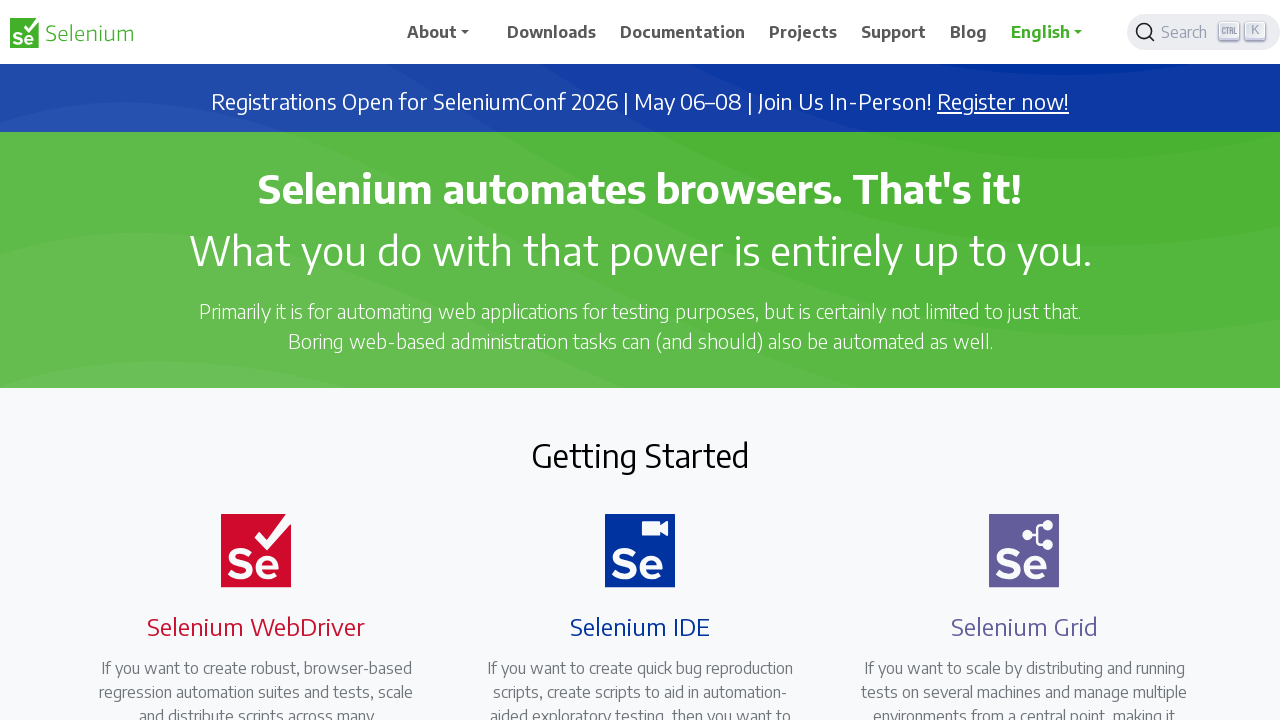

Waited for network idle state after navigation
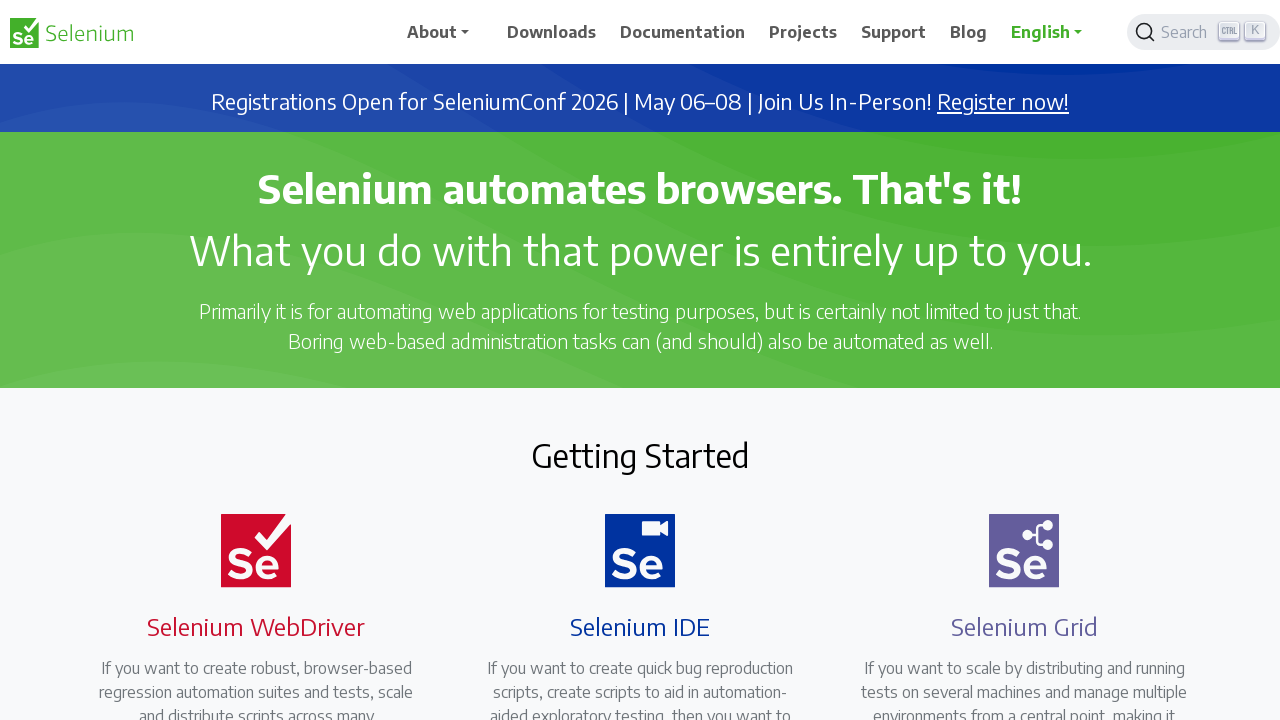

Clicked About dropdown menu at (445, 32) on #navbarDropdown
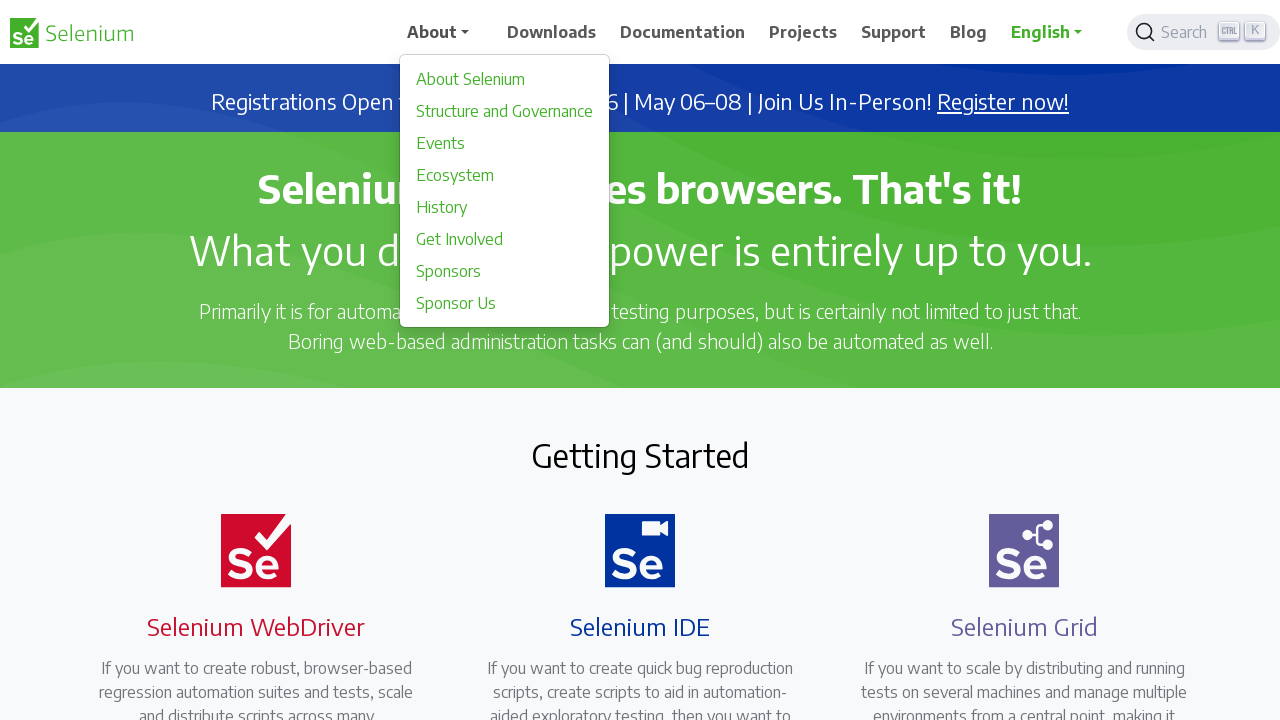

Clicked dropdown item 'Get Involved' at (505, 239) on text=Get Involved
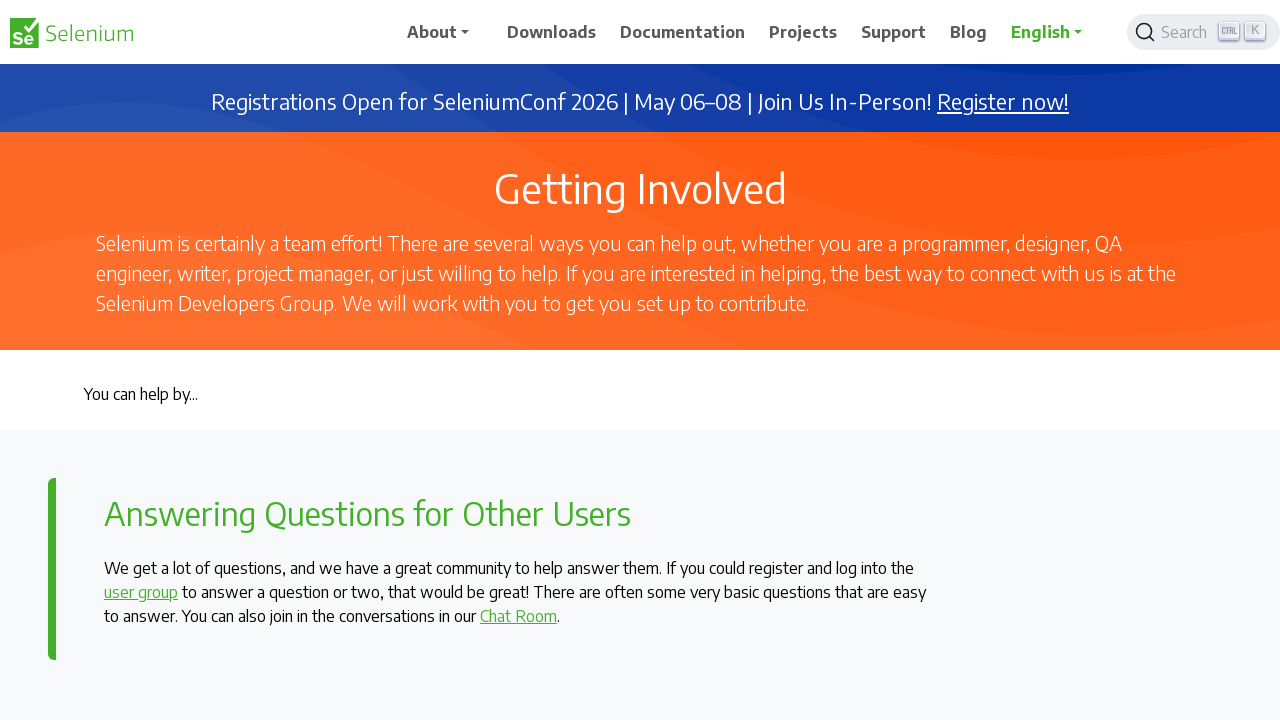

Navigated back from 'Get Involved' page
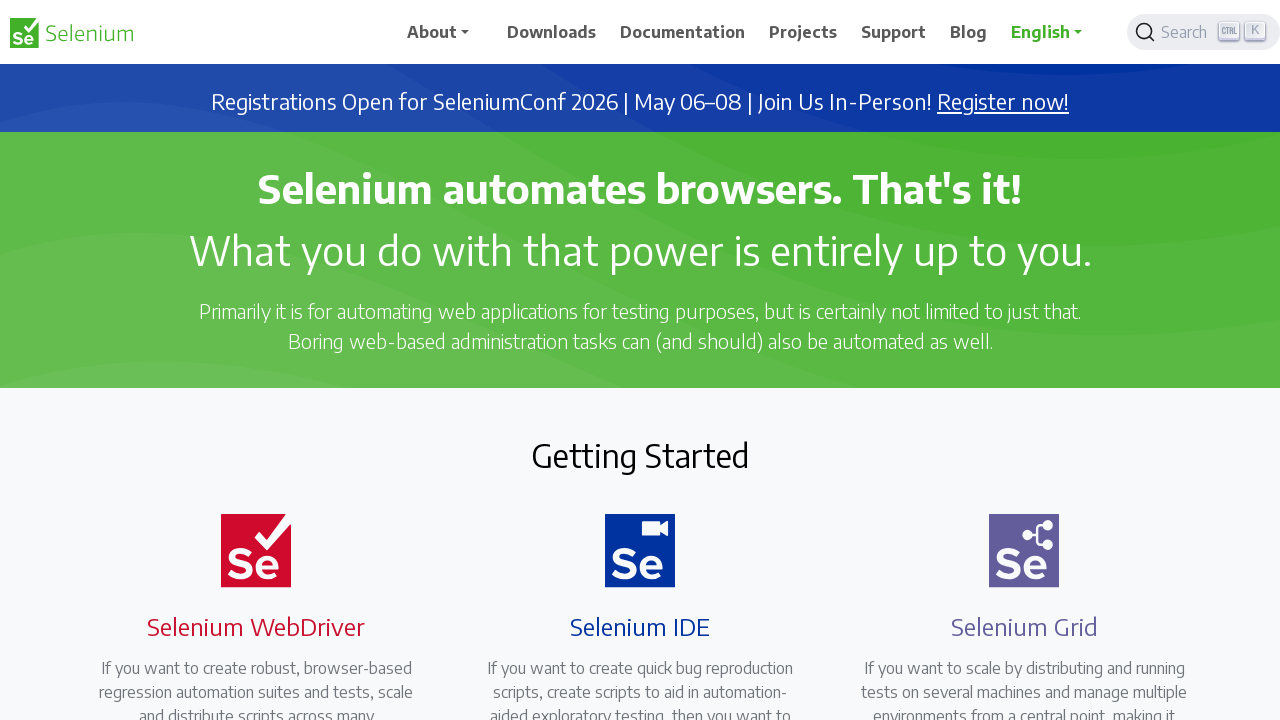

Waited for network idle state after navigation
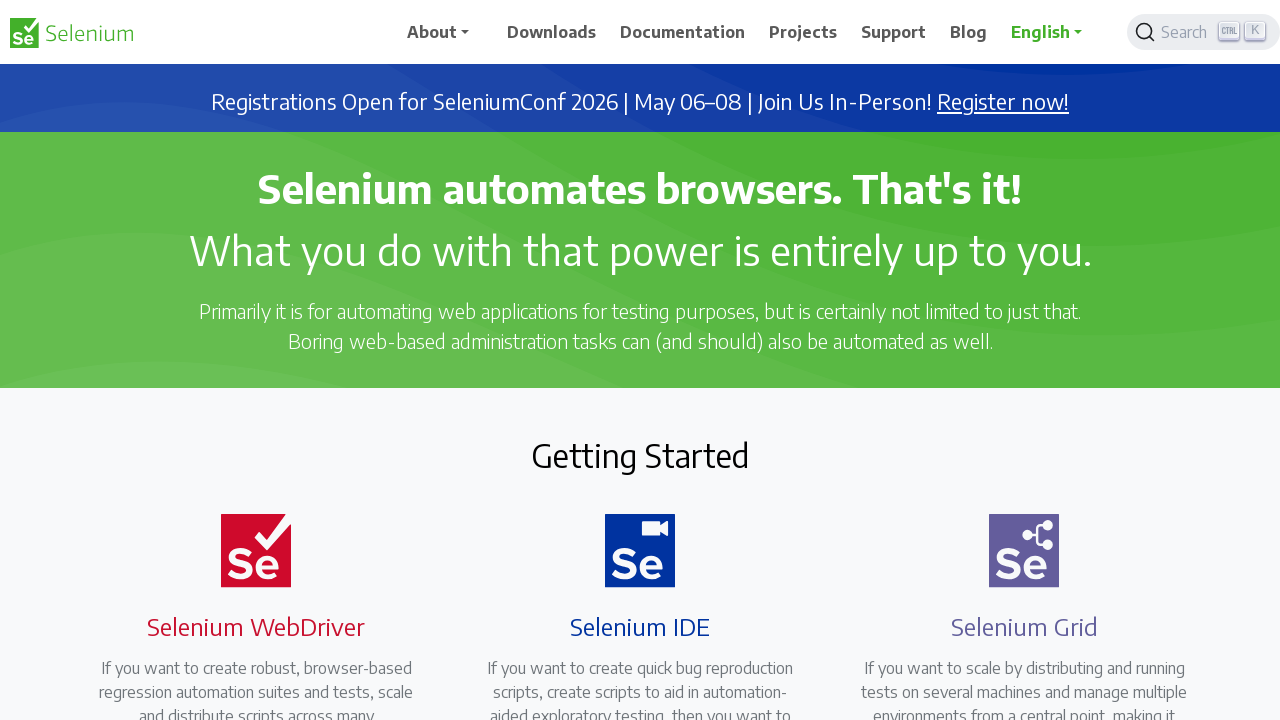

Clicked About dropdown menu at (445, 32) on #navbarDropdown
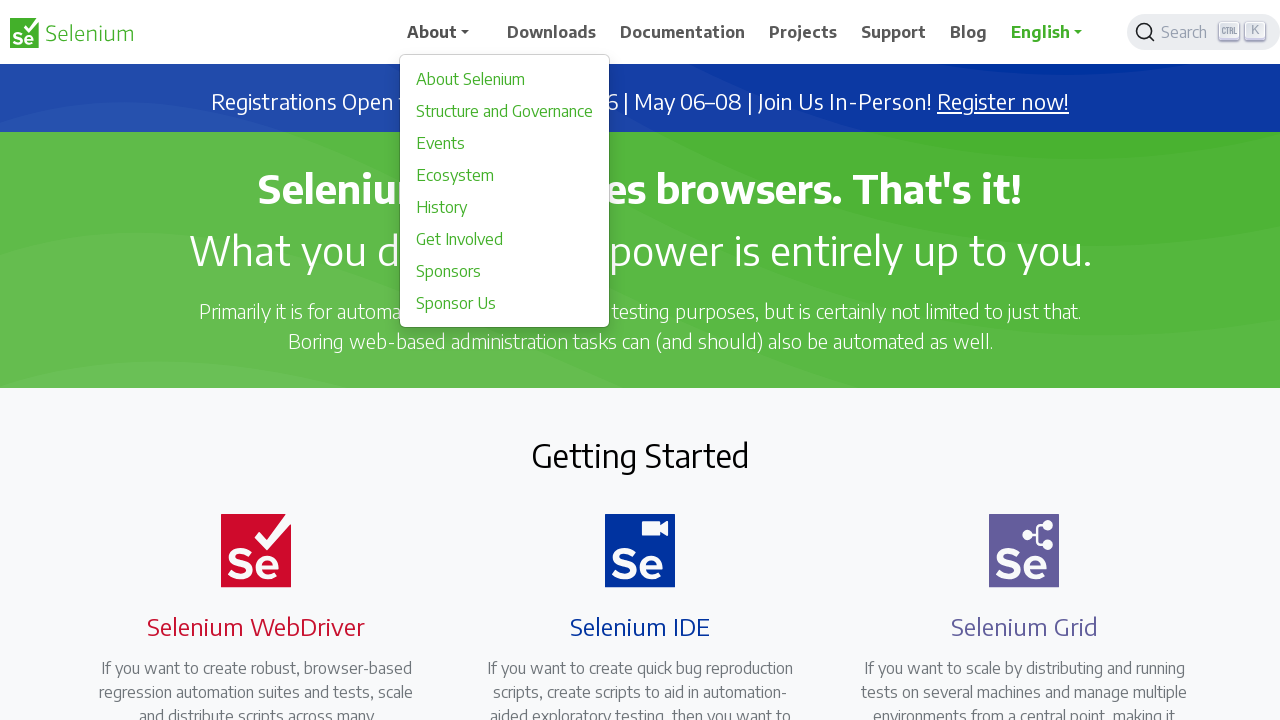

Clicked dropdown item 'Sponsors' at (505, 271) on text=Sponsors
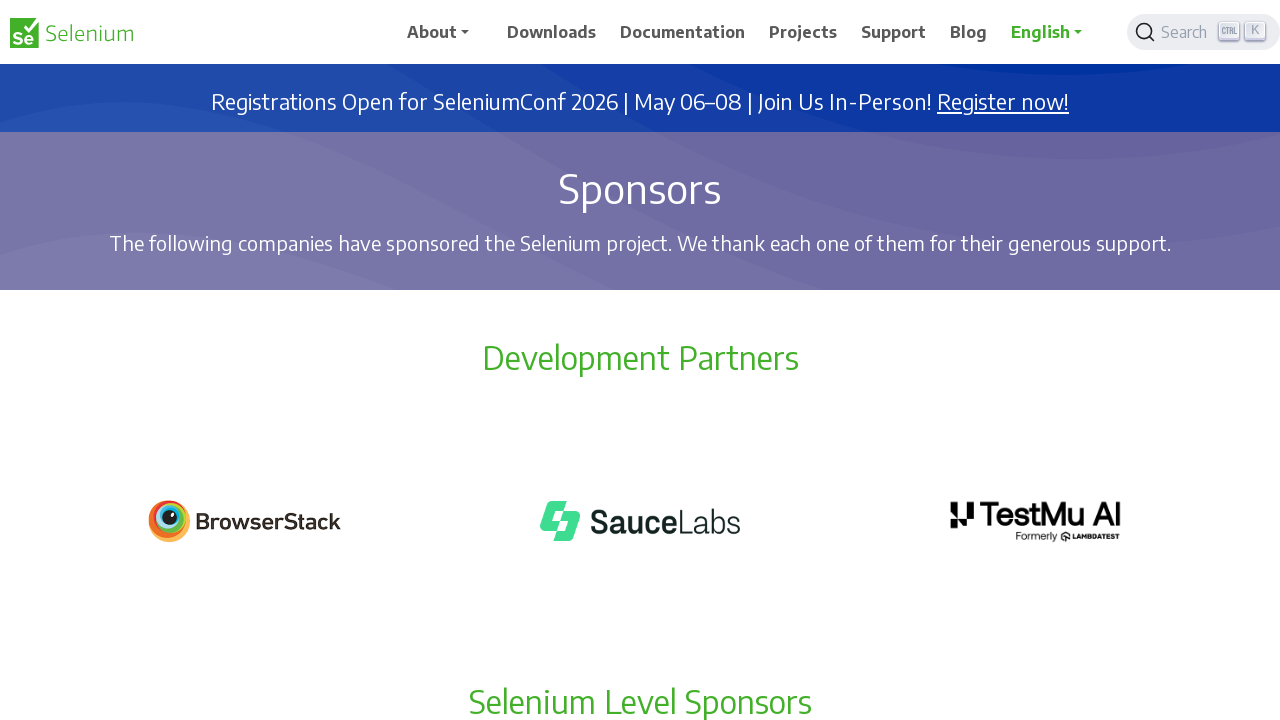

Navigated back from 'Sponsors' page
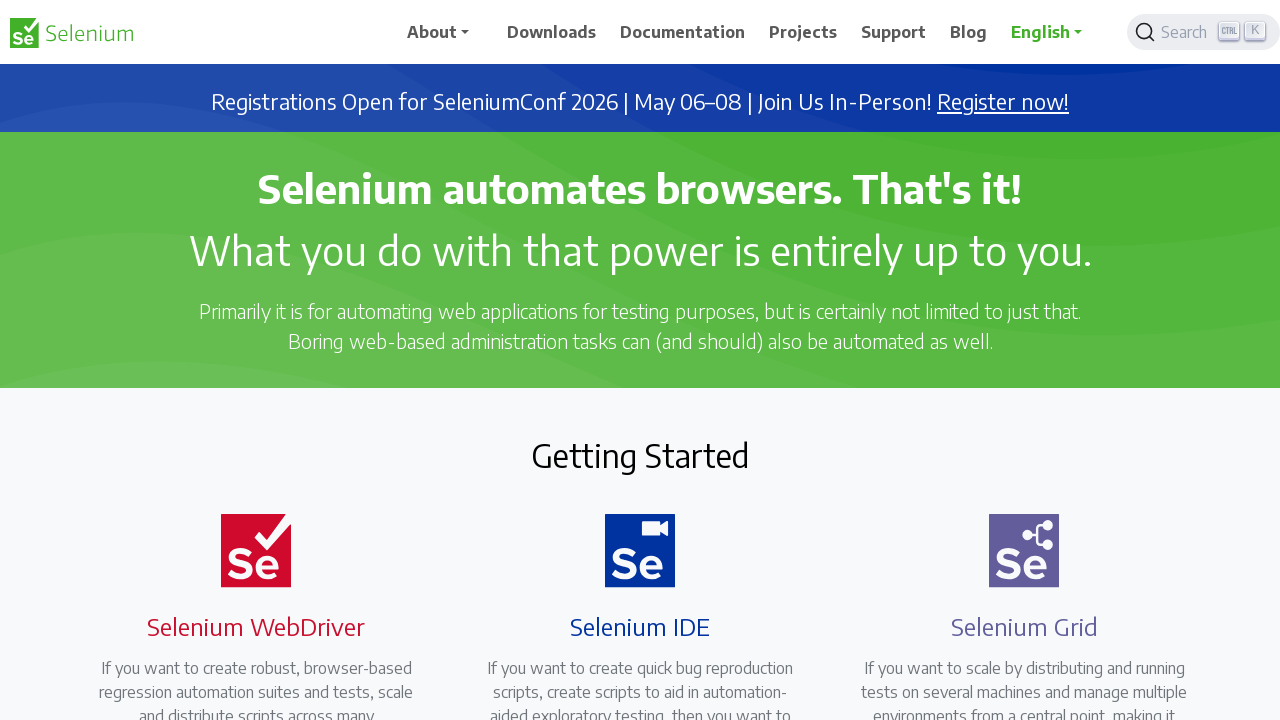

Waited for network idle state after navigation
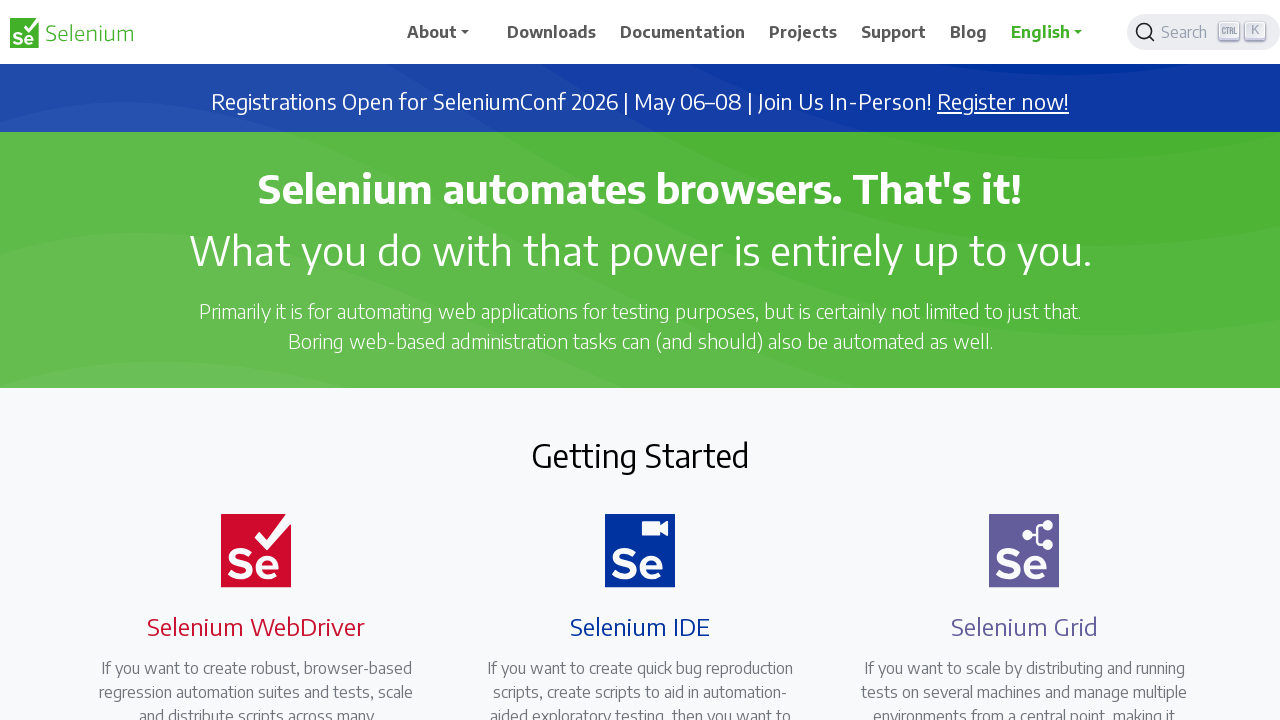

Clicked About dropdown menu at (445, 32) on #navbarDropdown
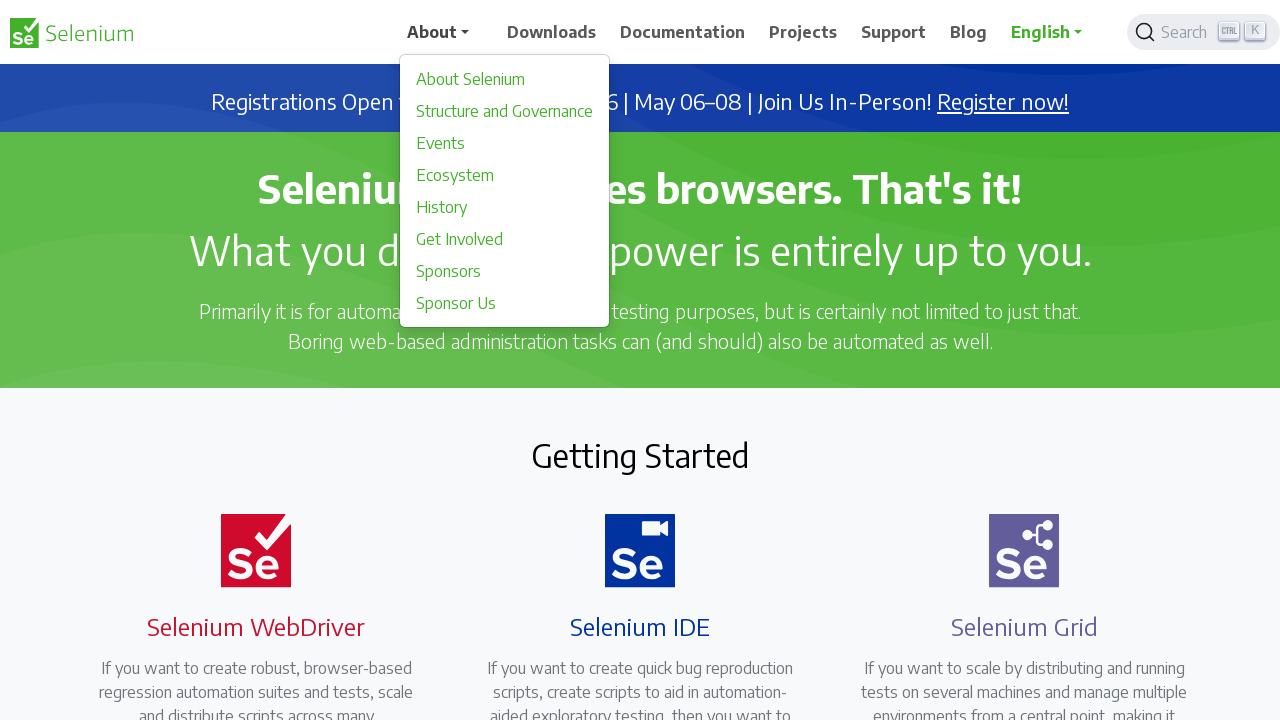

Clicked dropdown item 'Sponsor Us' at (505, 303) on text=Sponsor Us
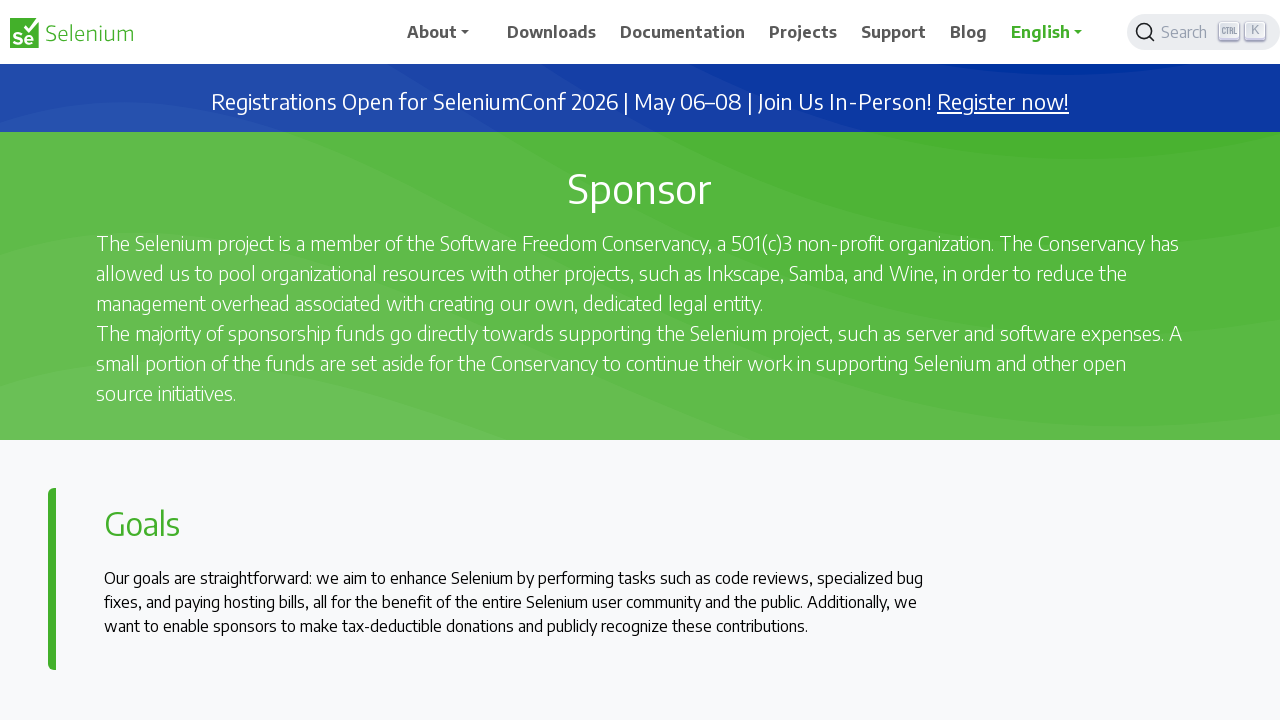

Navigated back from 'Sponsor Us' page
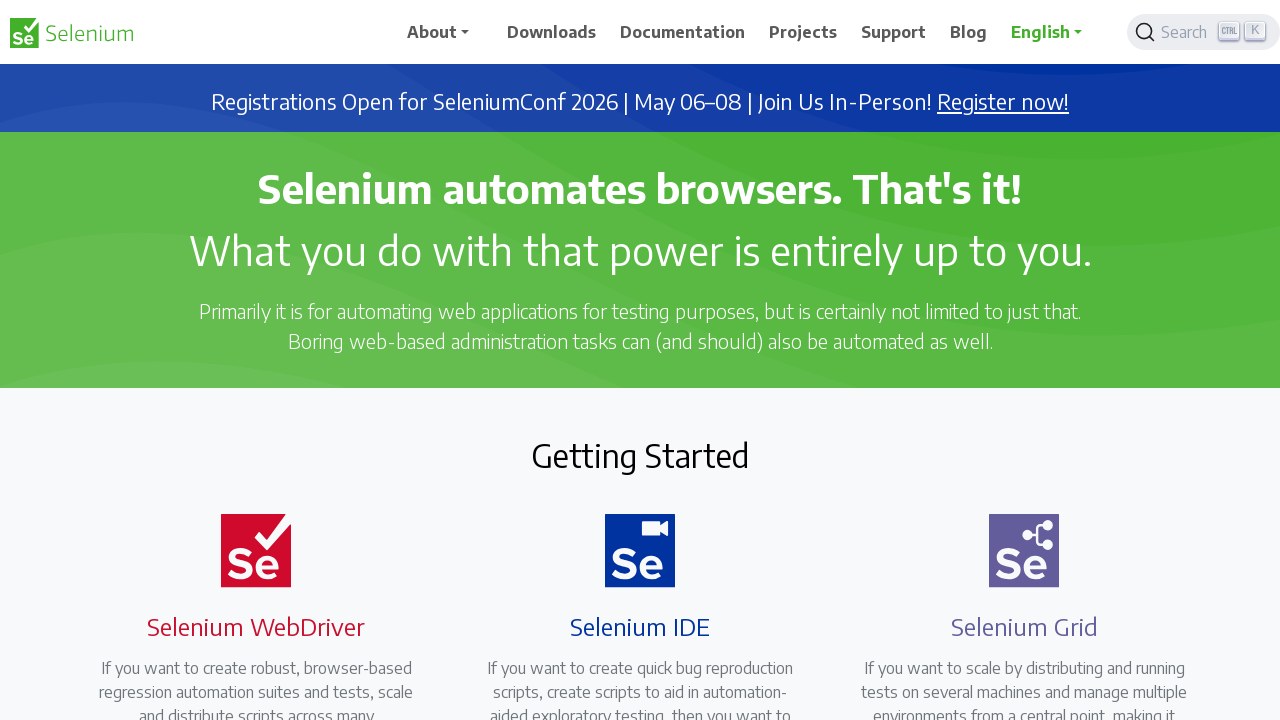

Waited for network idle state after navigation
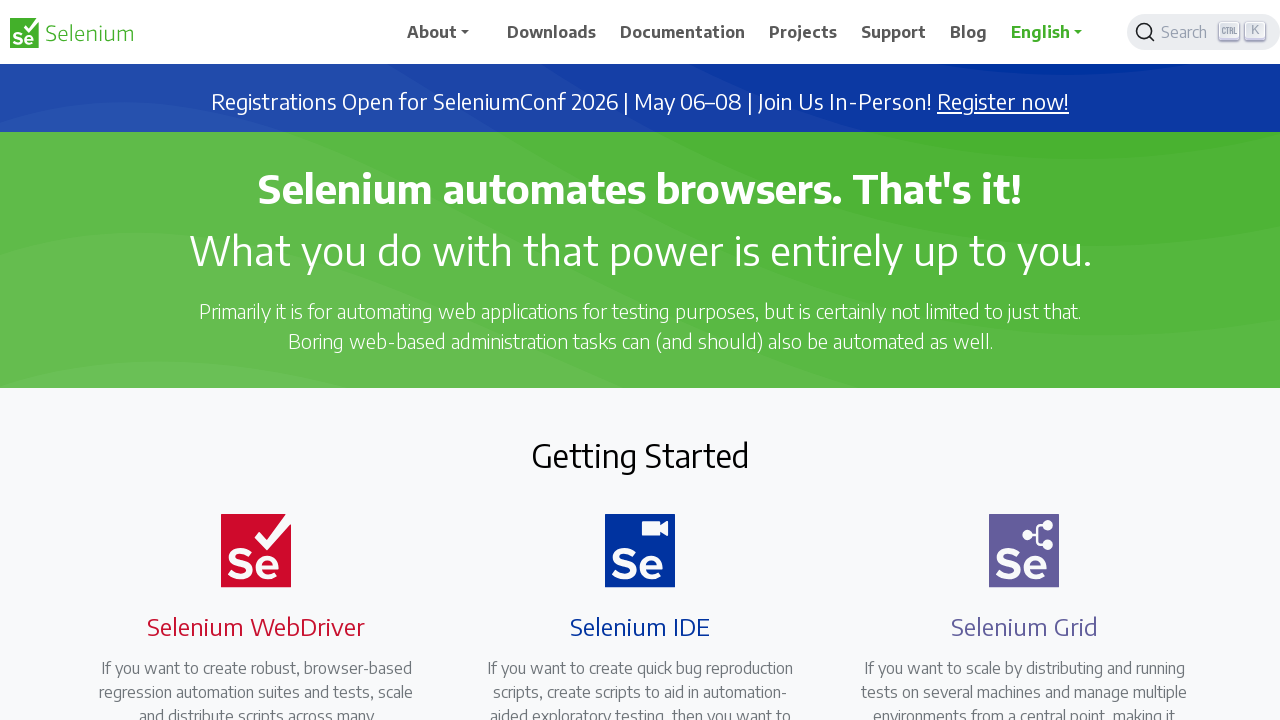

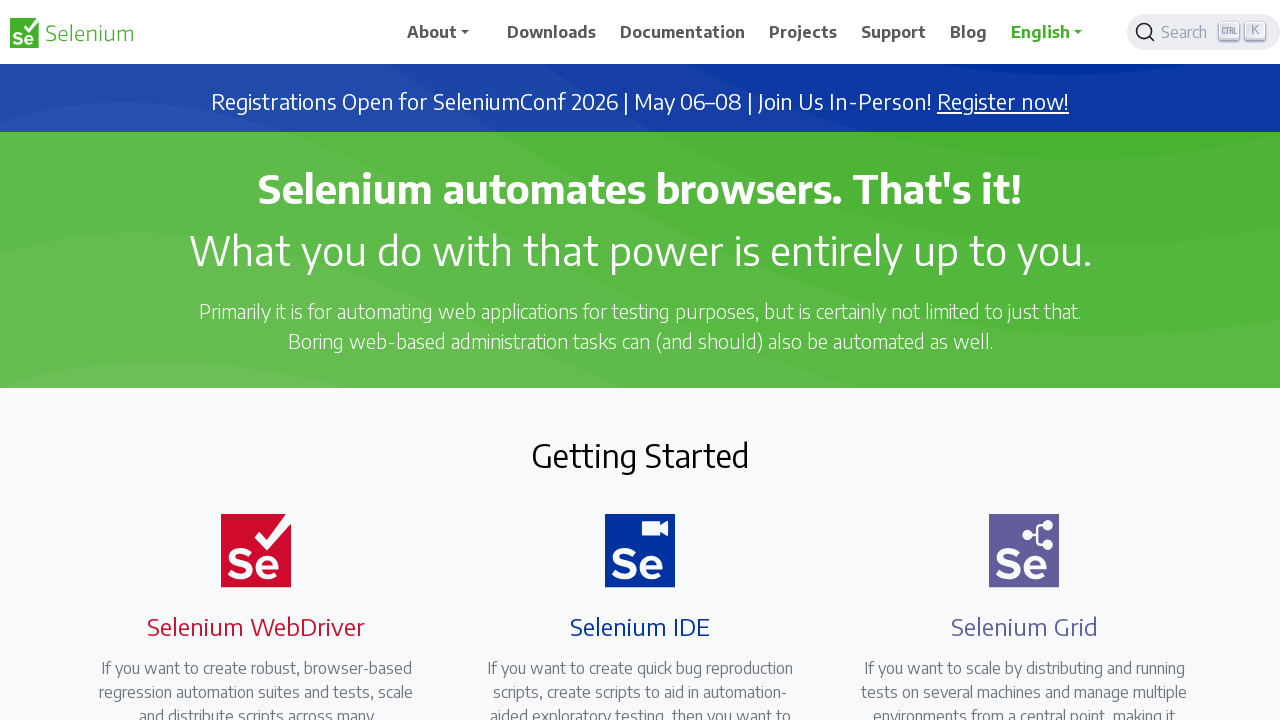